Tests clicking the third radio button on the radio button form page using XPath selector

Starting URL: https://formy-project.herokuapp.com/radiobutton

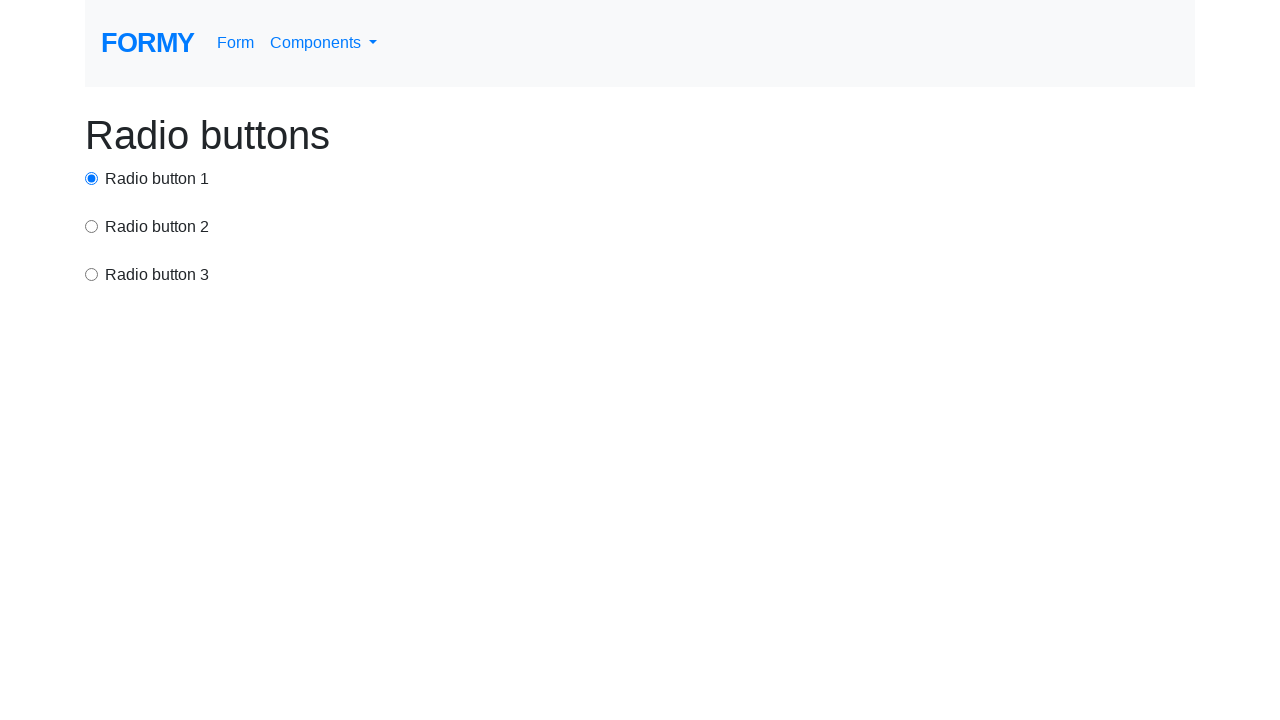

Navigated to radio button form page
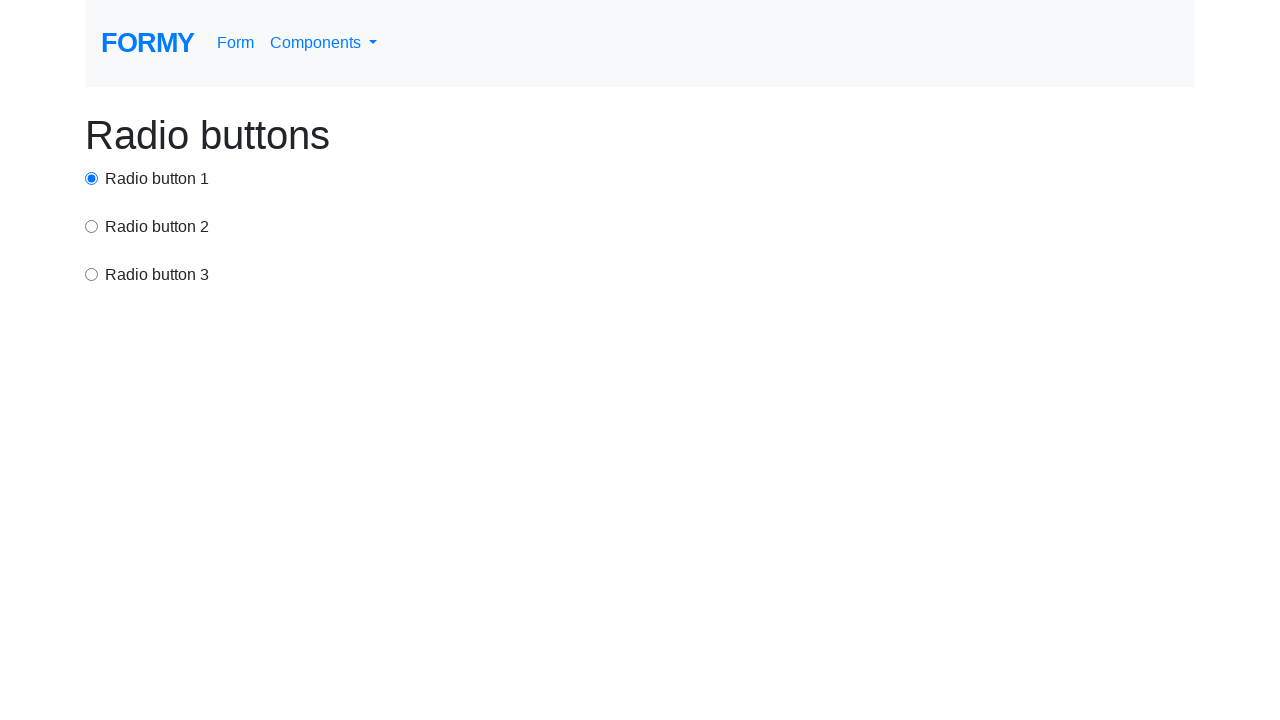

Clicked the third radio button using XPath selector at (92, 274) on xpath=html/body/div/div[3]/input
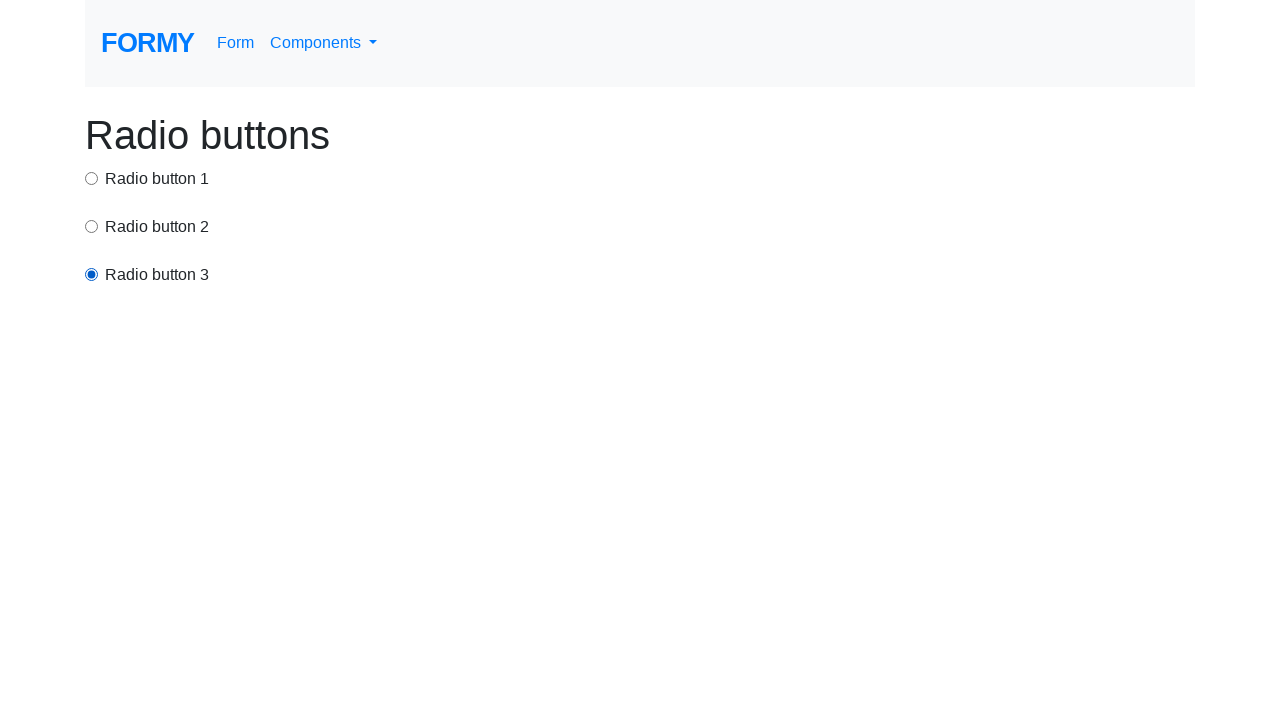

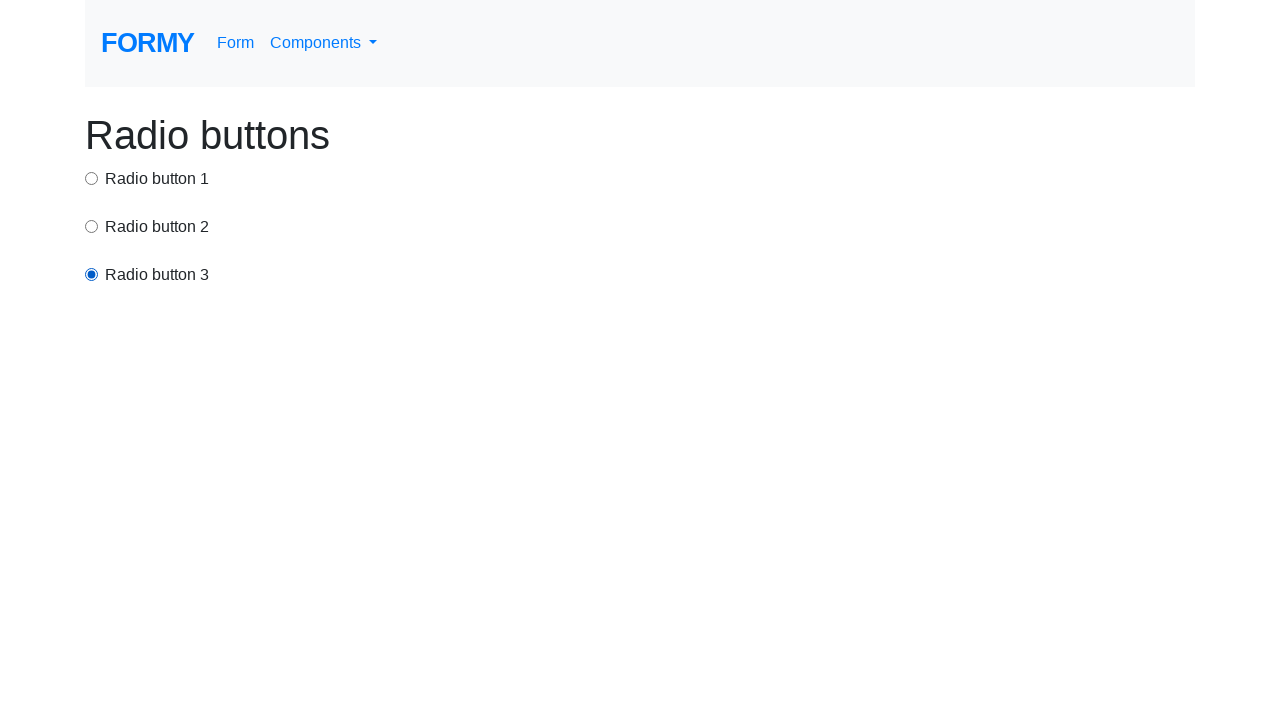